Navigates through multiple pages of a quotes website, verifying that quotes are displayed on each page and pagination works correctly.

Starting URL: https://quotes.toscrape.com/

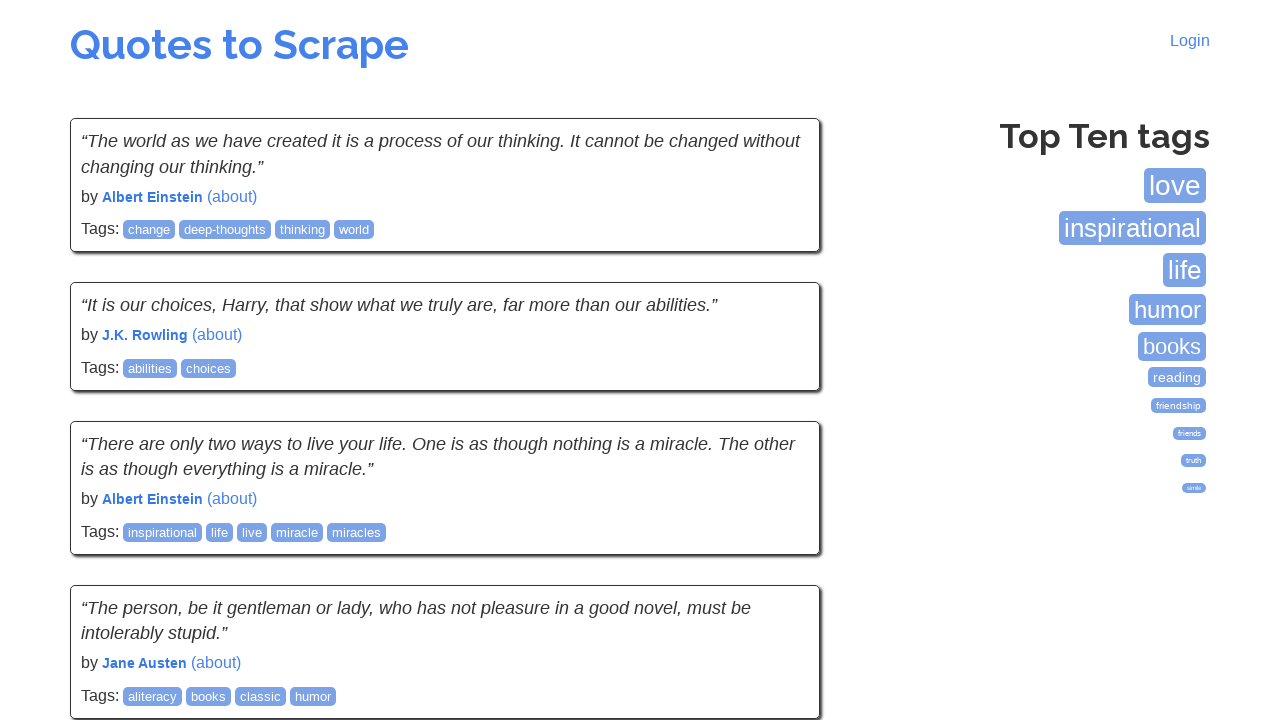

Waited for quotes to load on first page
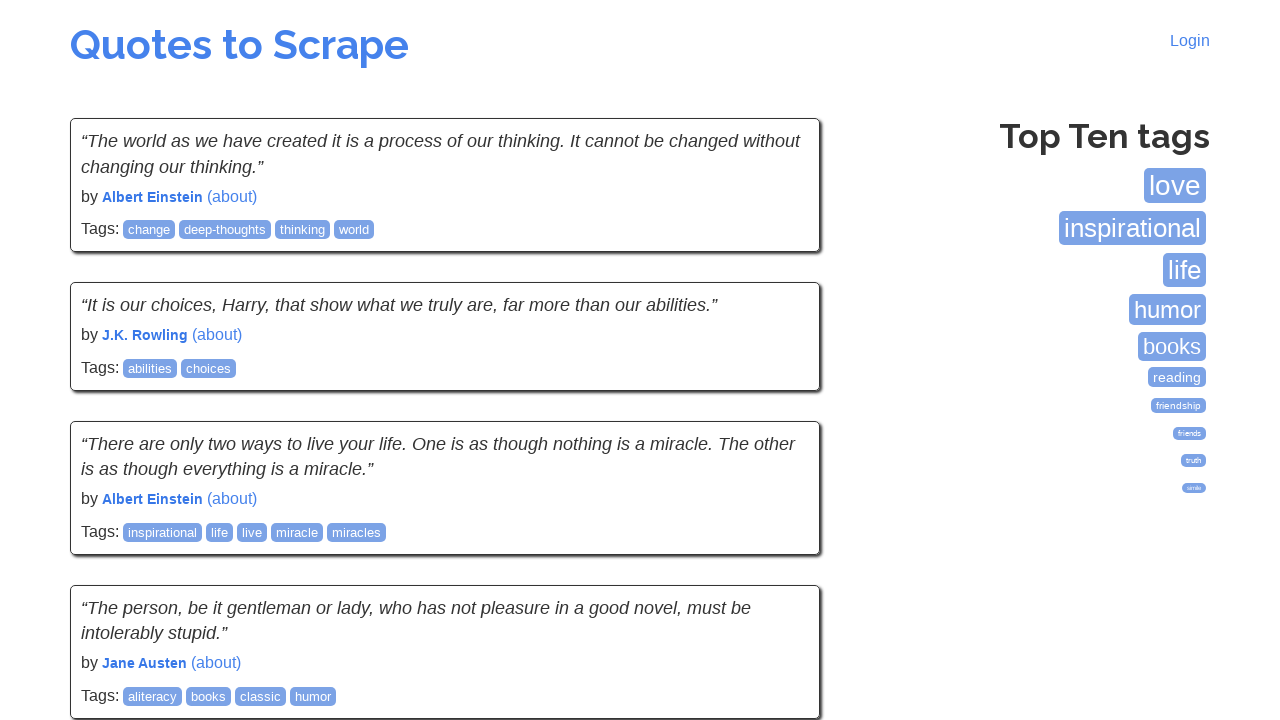

Verified quote text is visible on first page
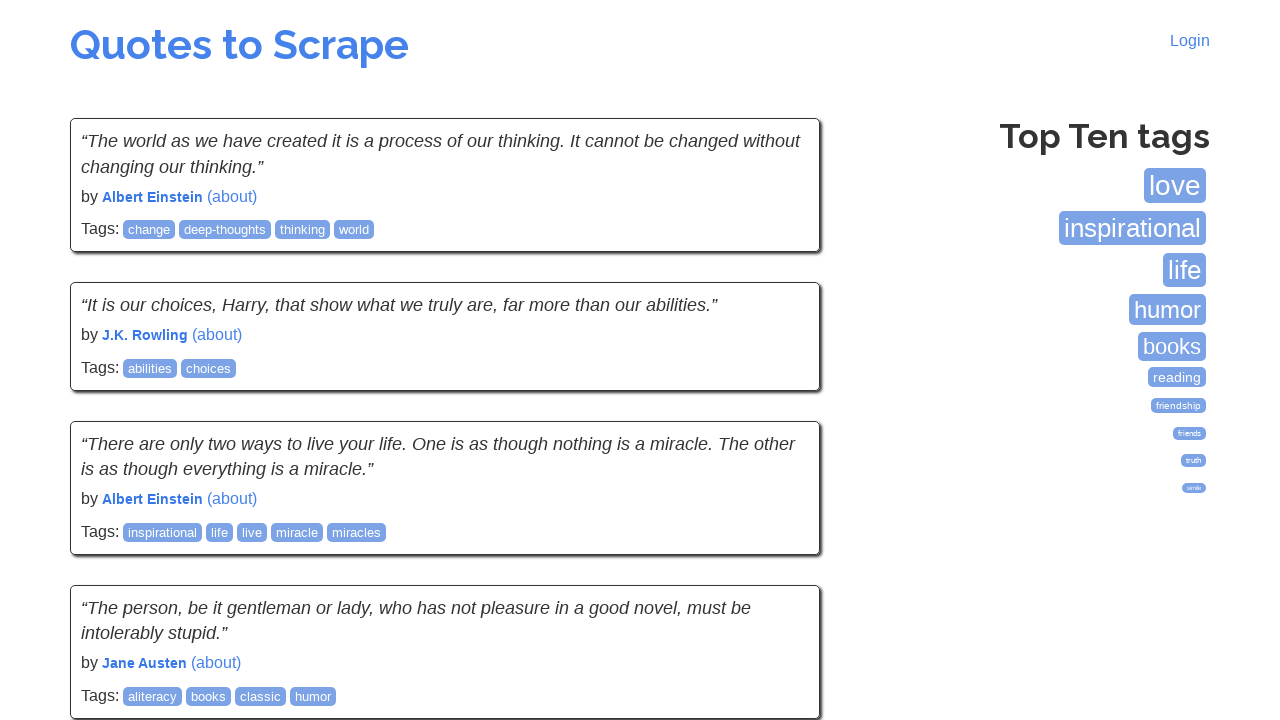

Verified quote author is visible on first page
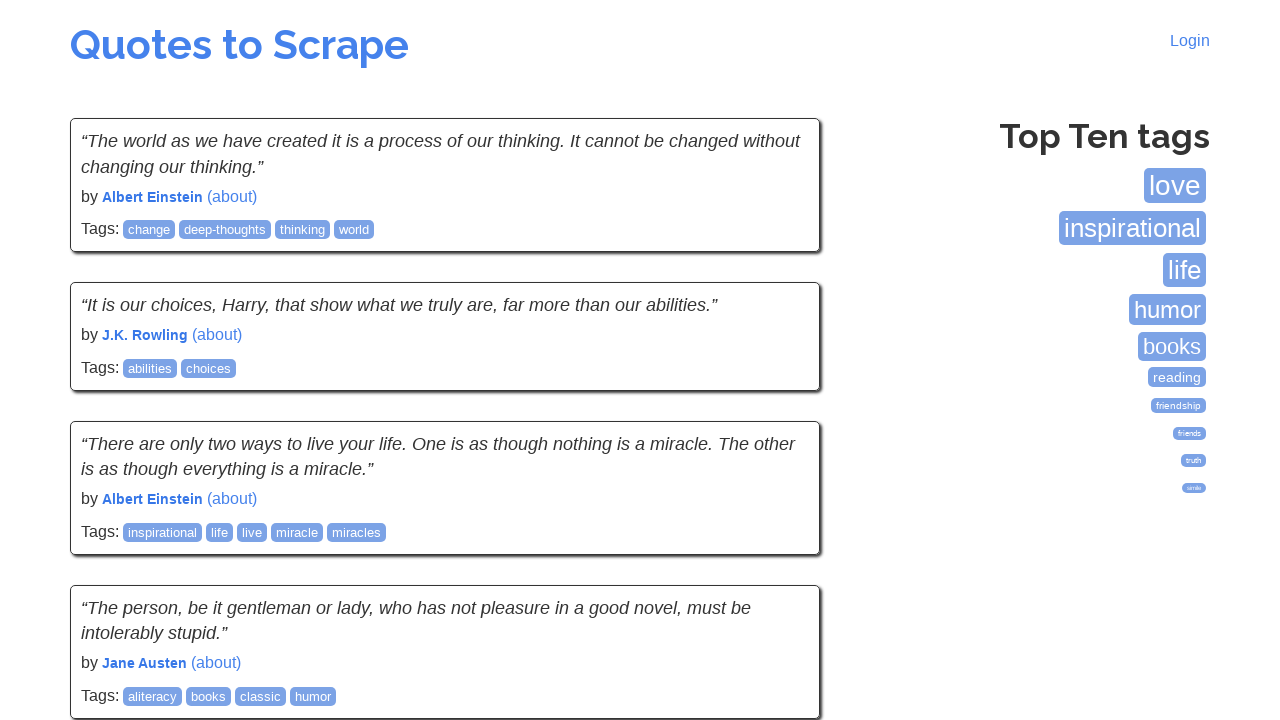

Navigated to page 2 of quotes website
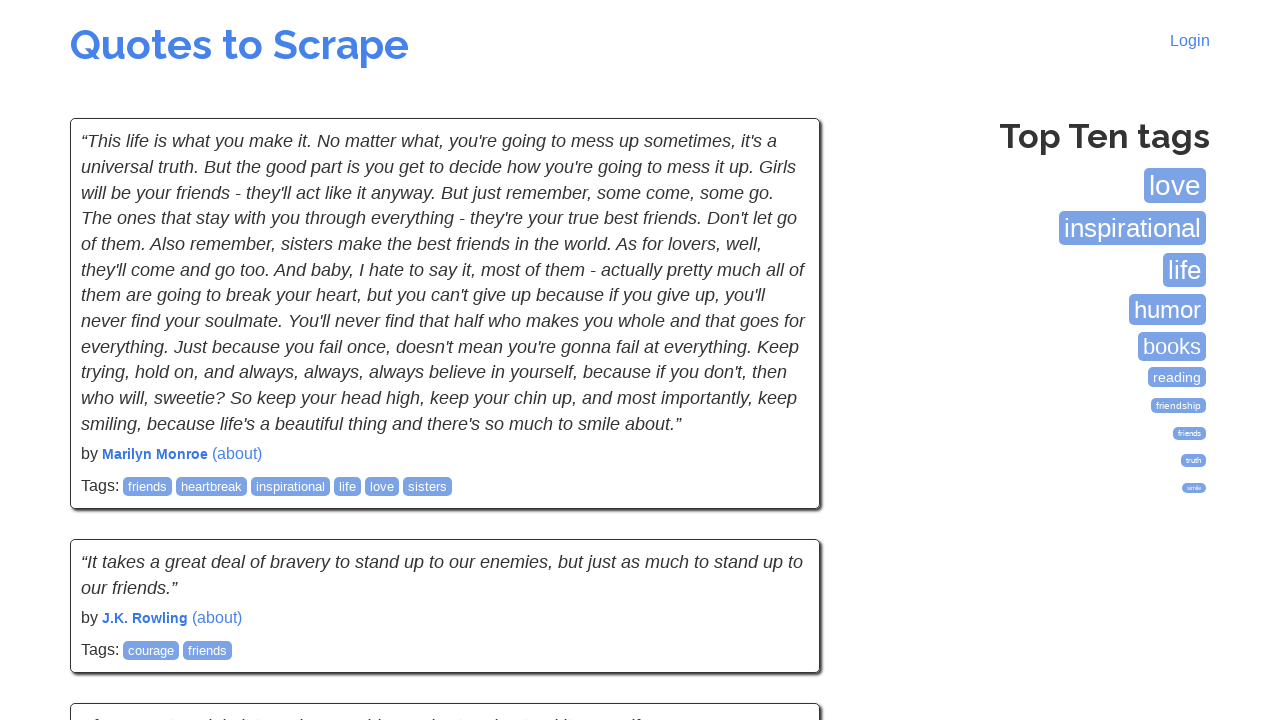

Waited for quotes to load on second page
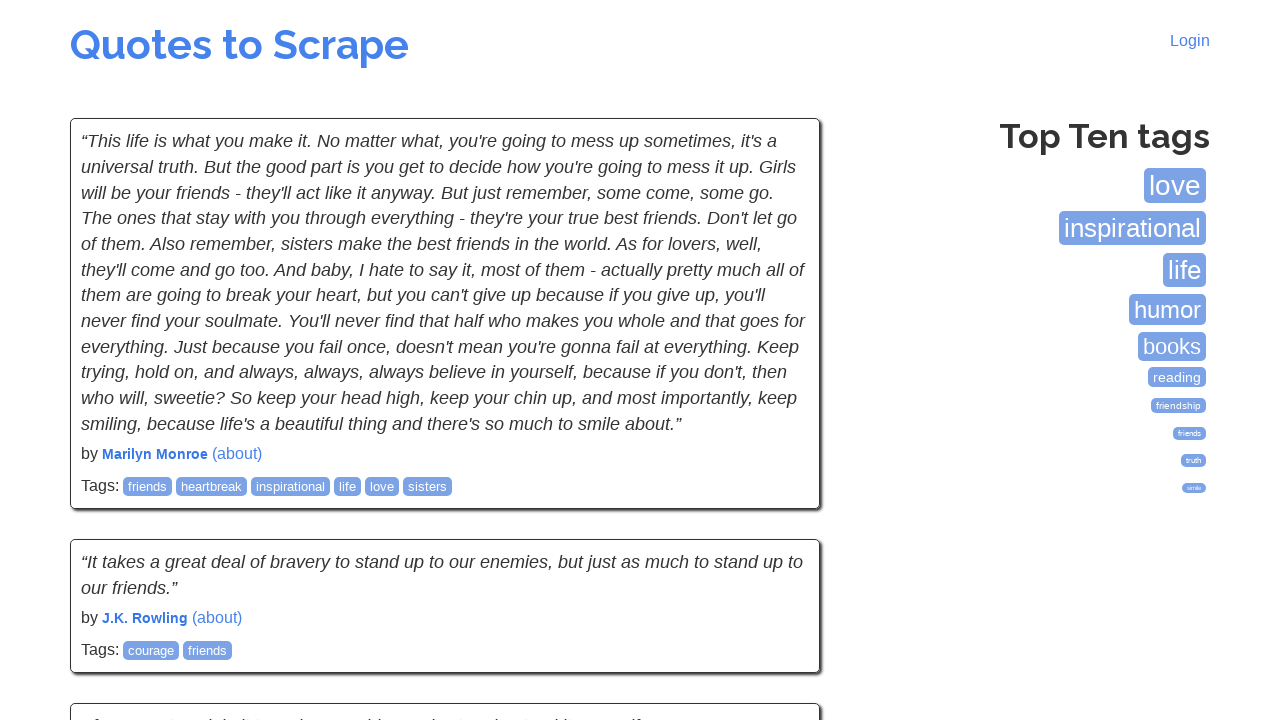

Navigated to page 3 of quotes website
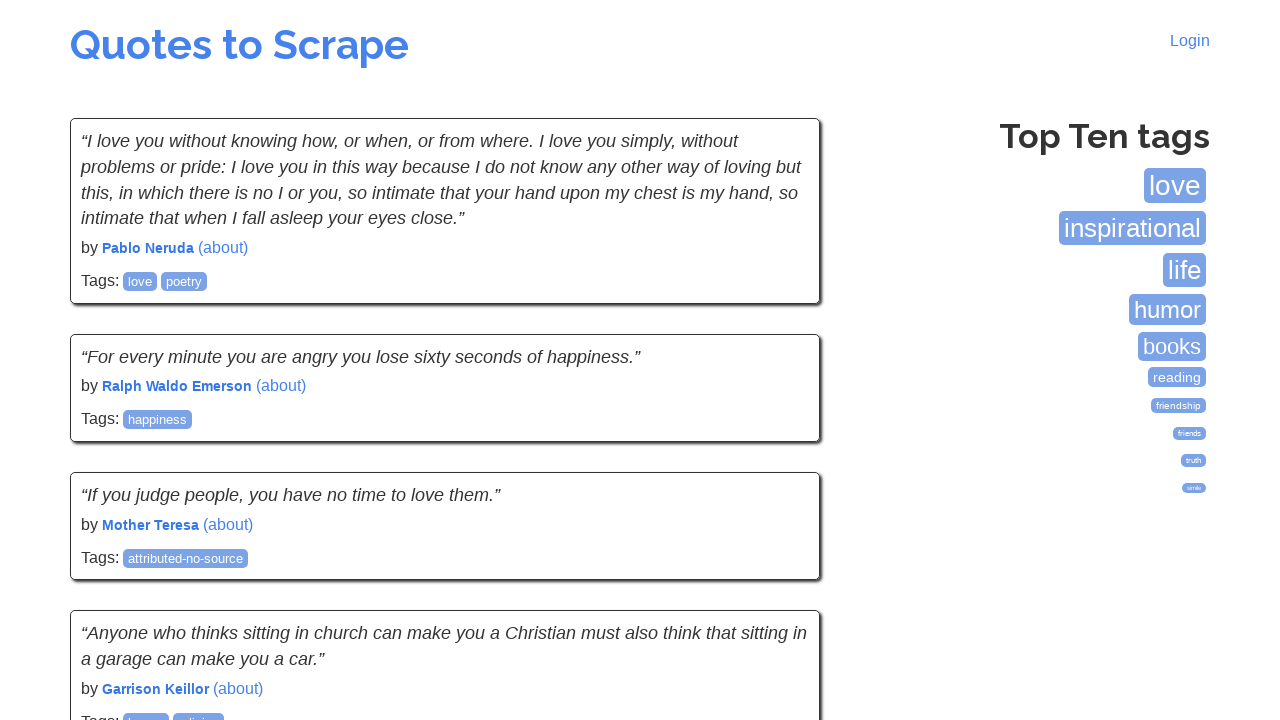

Waited for quotes to load on third page
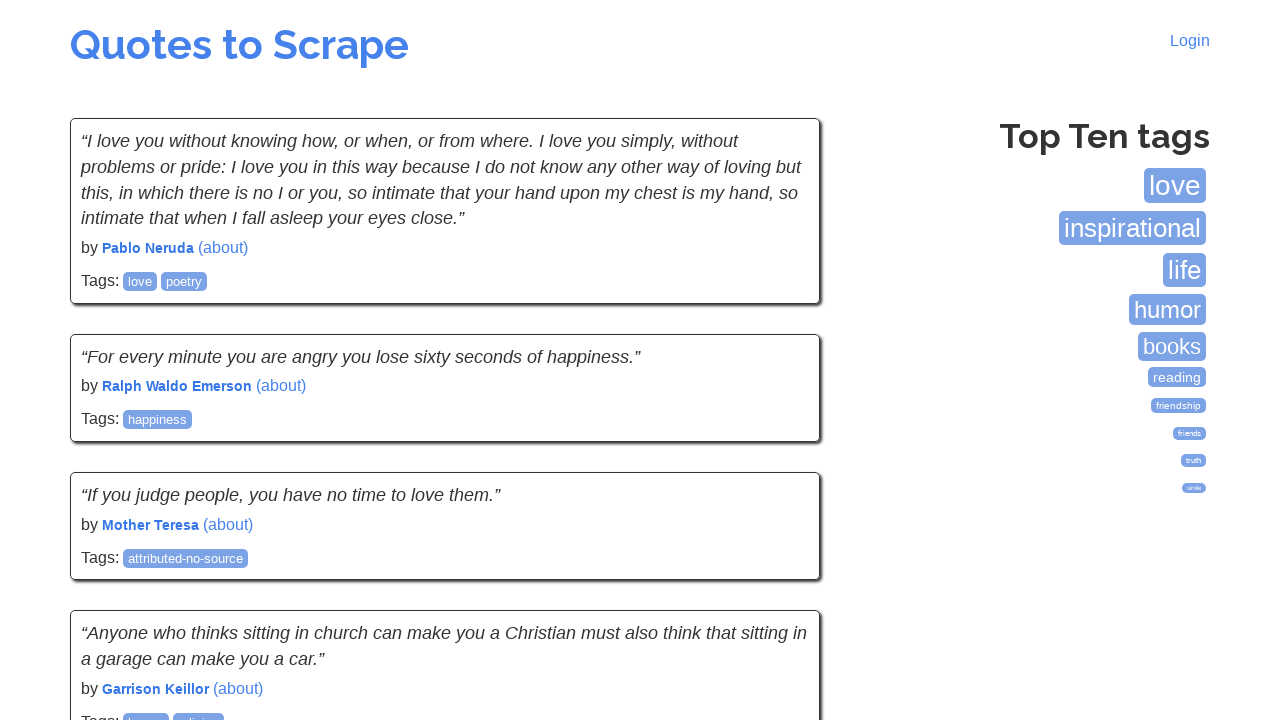

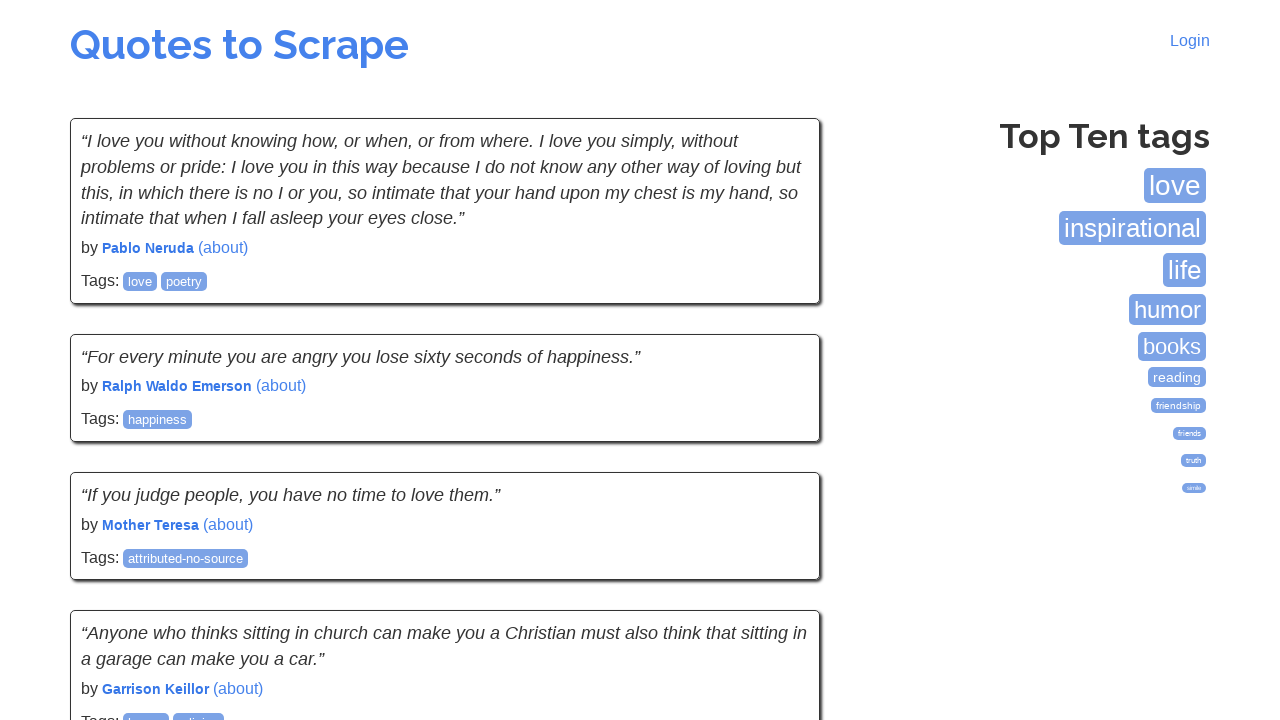